Tests page navigation by clicking through multiple links and using browser back/forward buttons

Starting URL: http://antoniotrindade.com.br/treinoautomacao/index.html

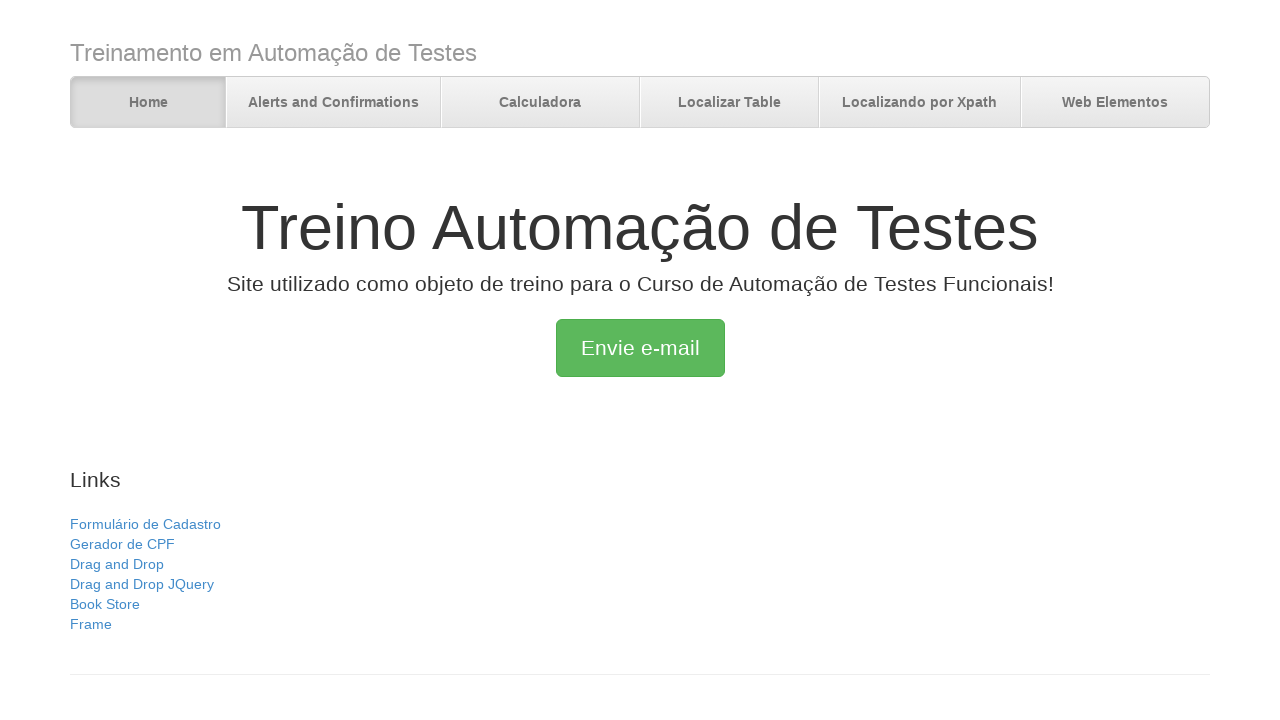

Clicked on 'Localizar Table' link at (730, 103) on text=Localizar Table
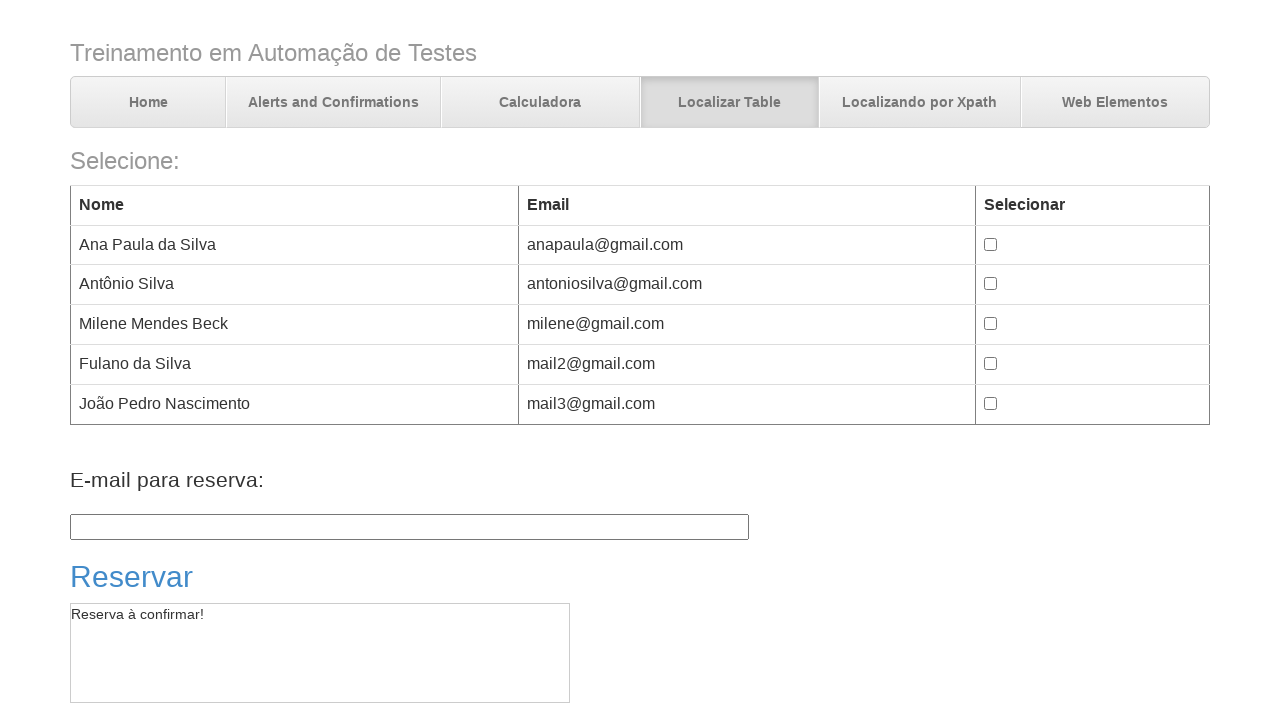

Page load completed for tables page
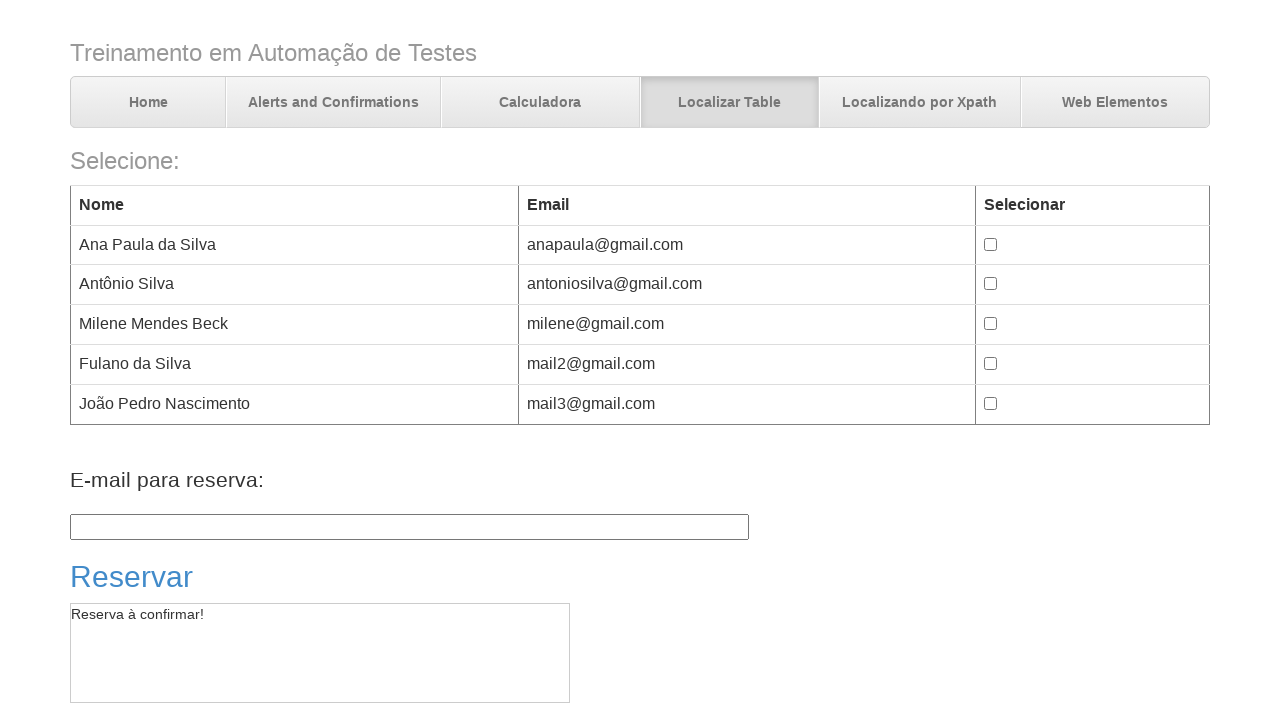

Verified page title is 'Trabalhando com tables'
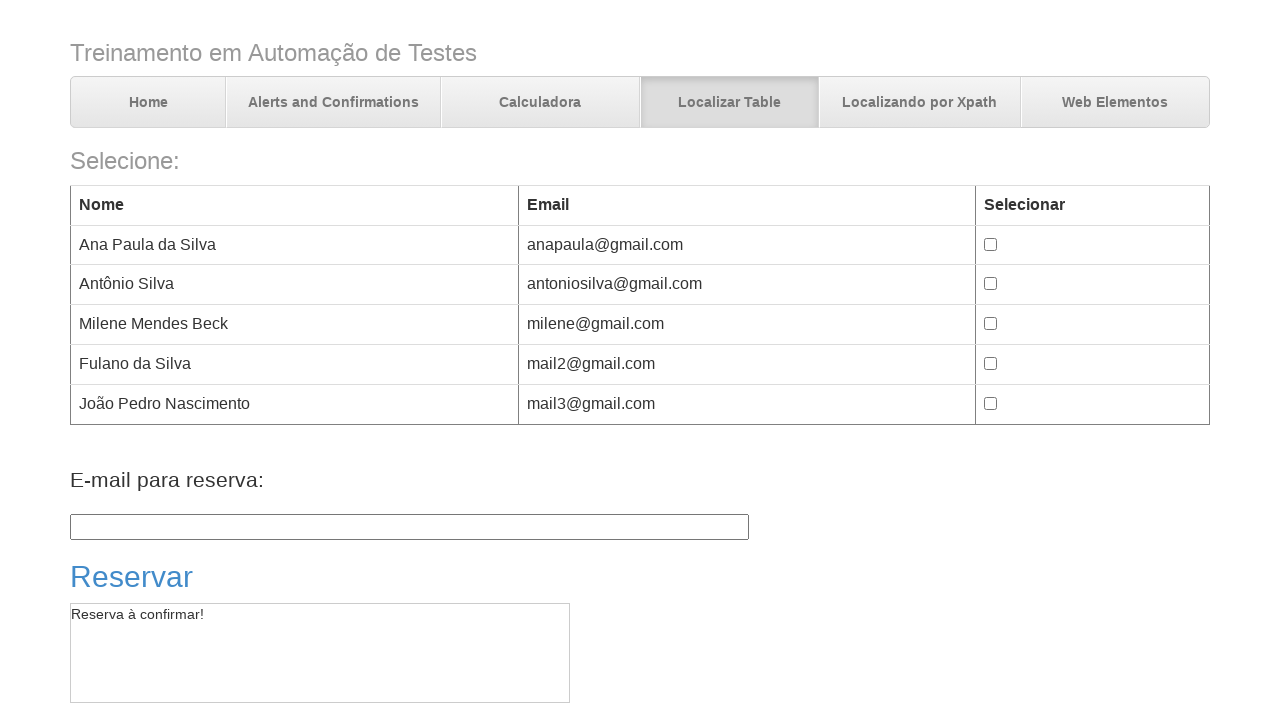

Clicked on 'Calculadora' link at (540, 103) on text=Calculadora
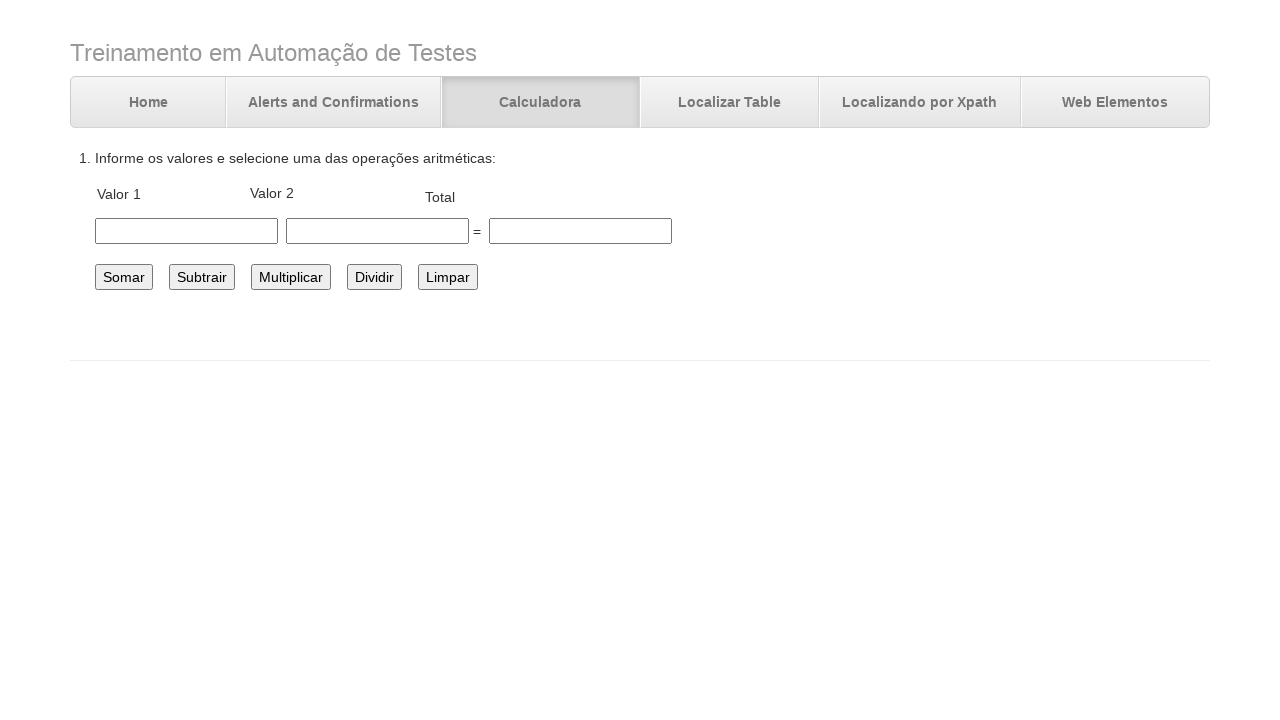

Page load completed for calculator page
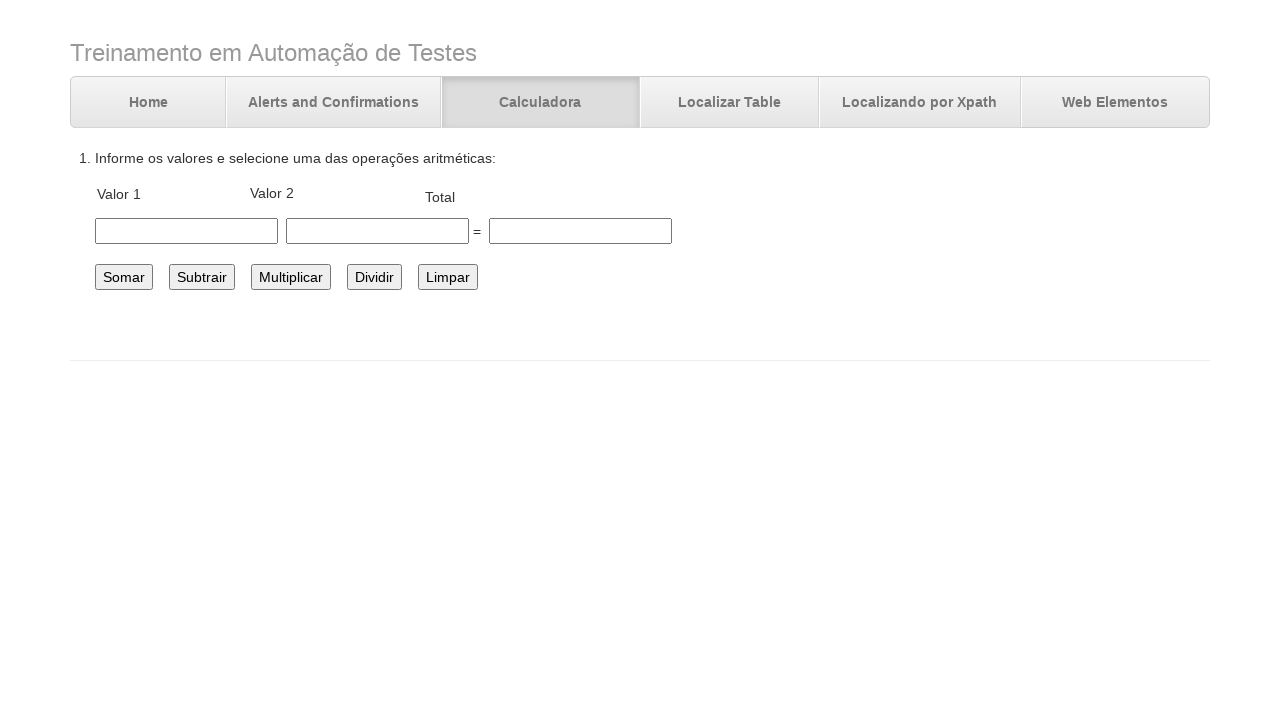

Verified page title is 'Desafio Automação Cálculos'
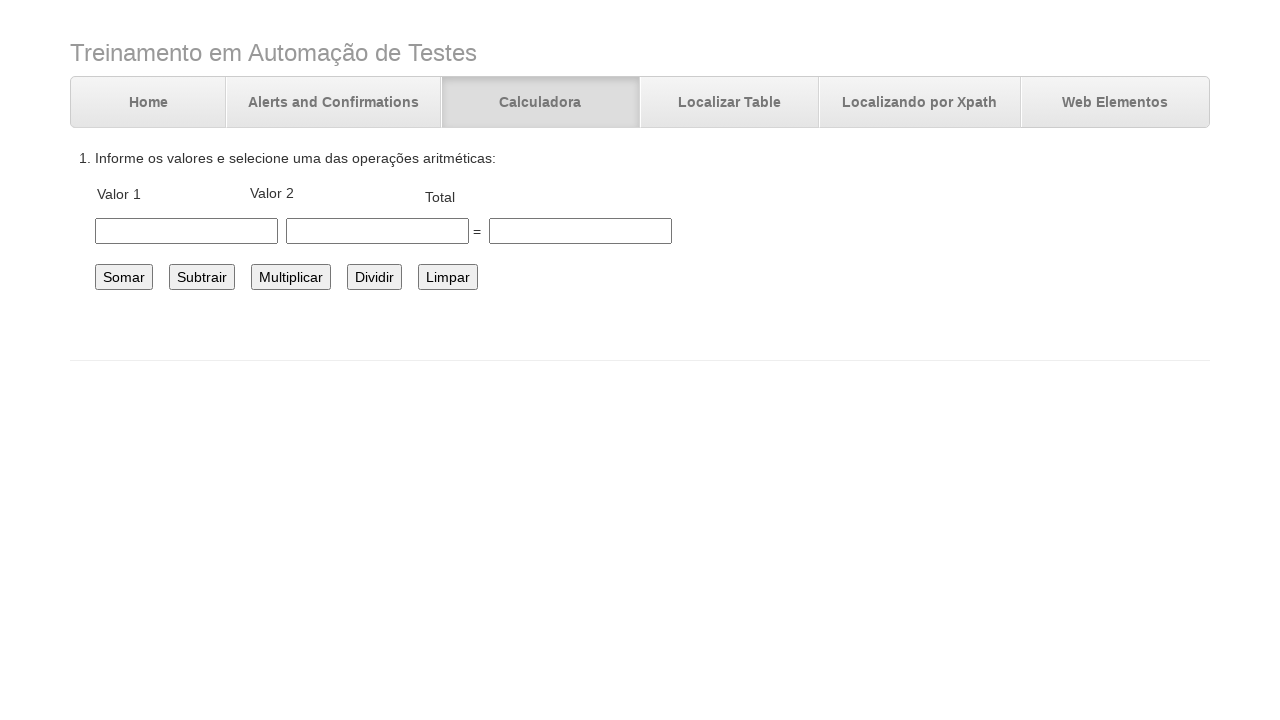

Navigated back to tables page using browser back button
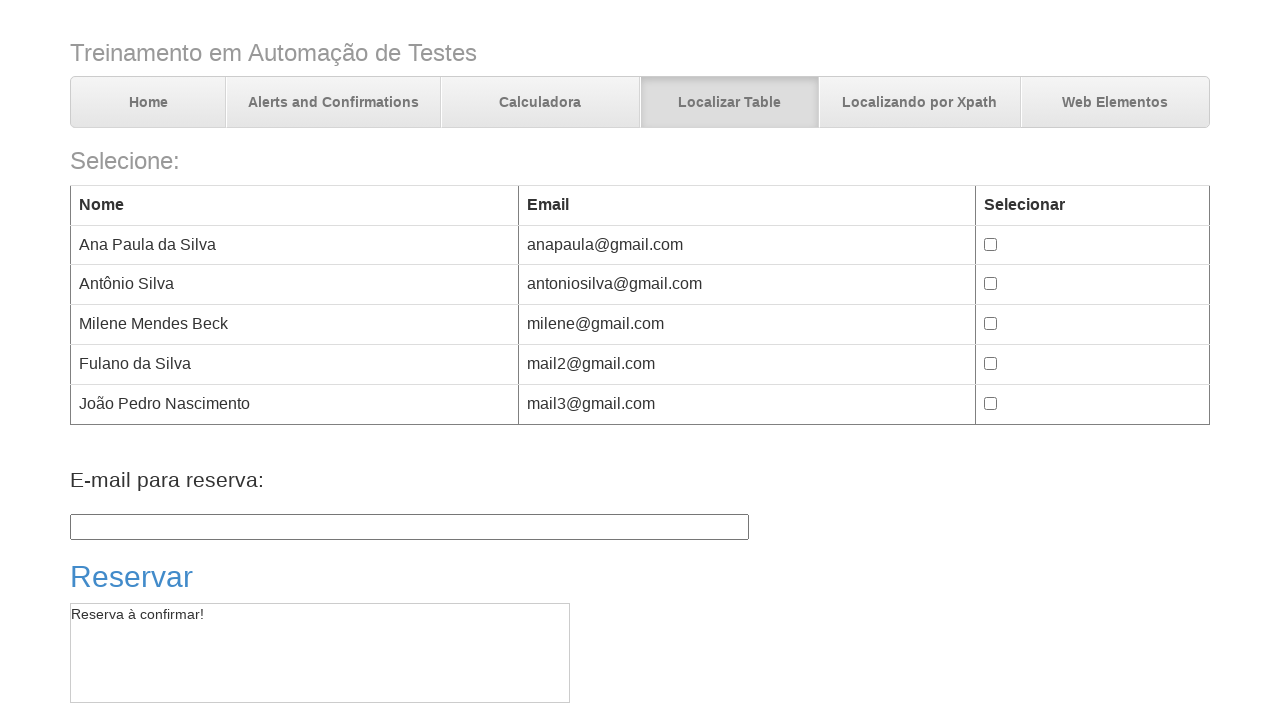

Page load completed after navigating back
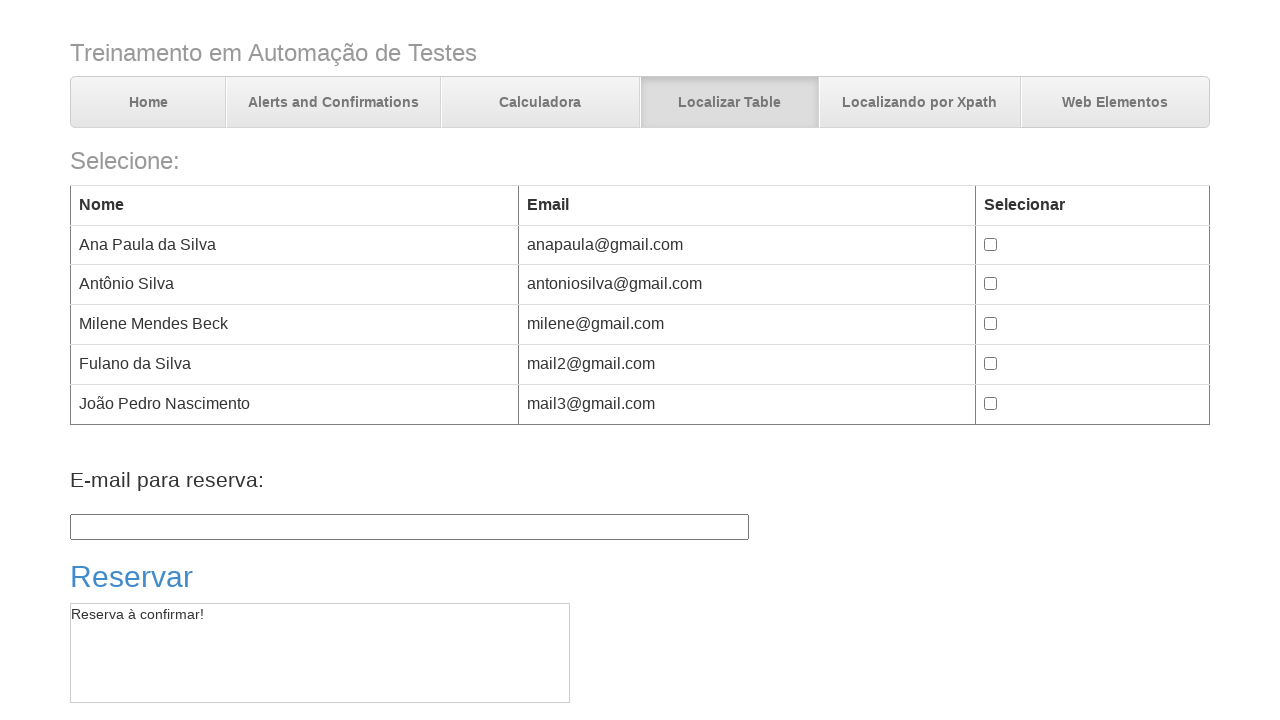

Verified page title is 'Trabalhando com tables' after back navigation
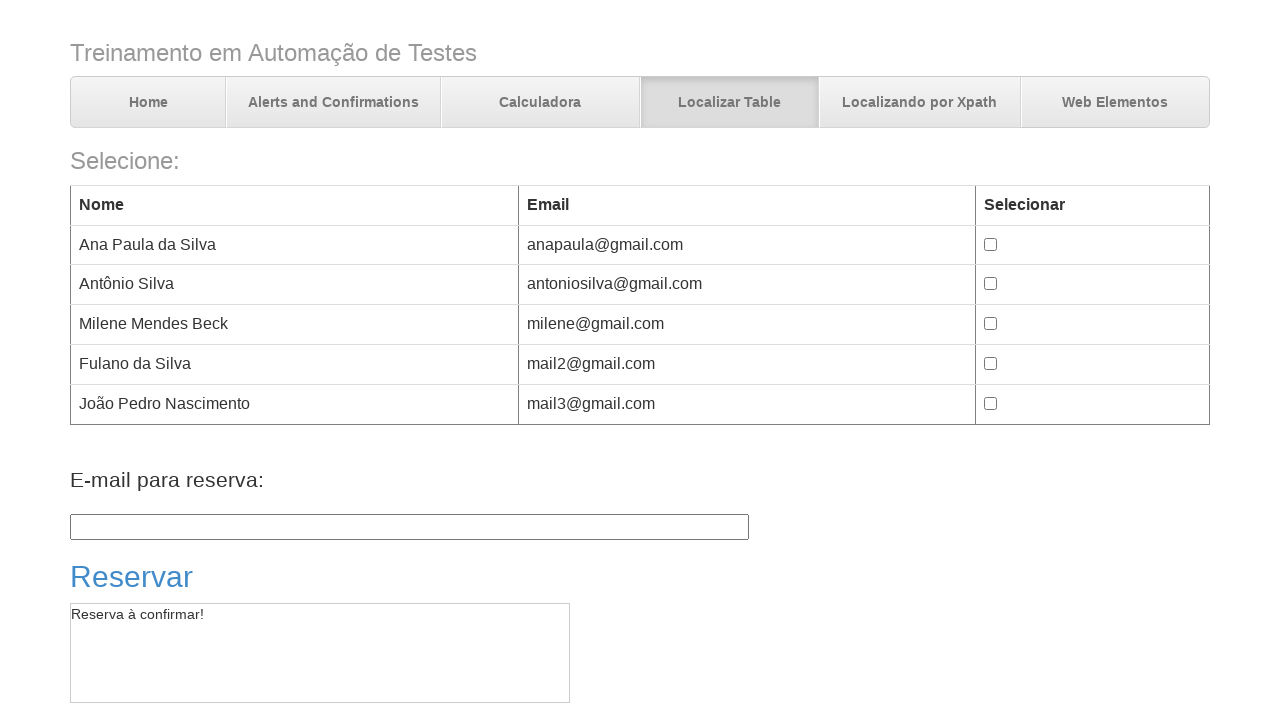

Navigated back to home page using browser back button
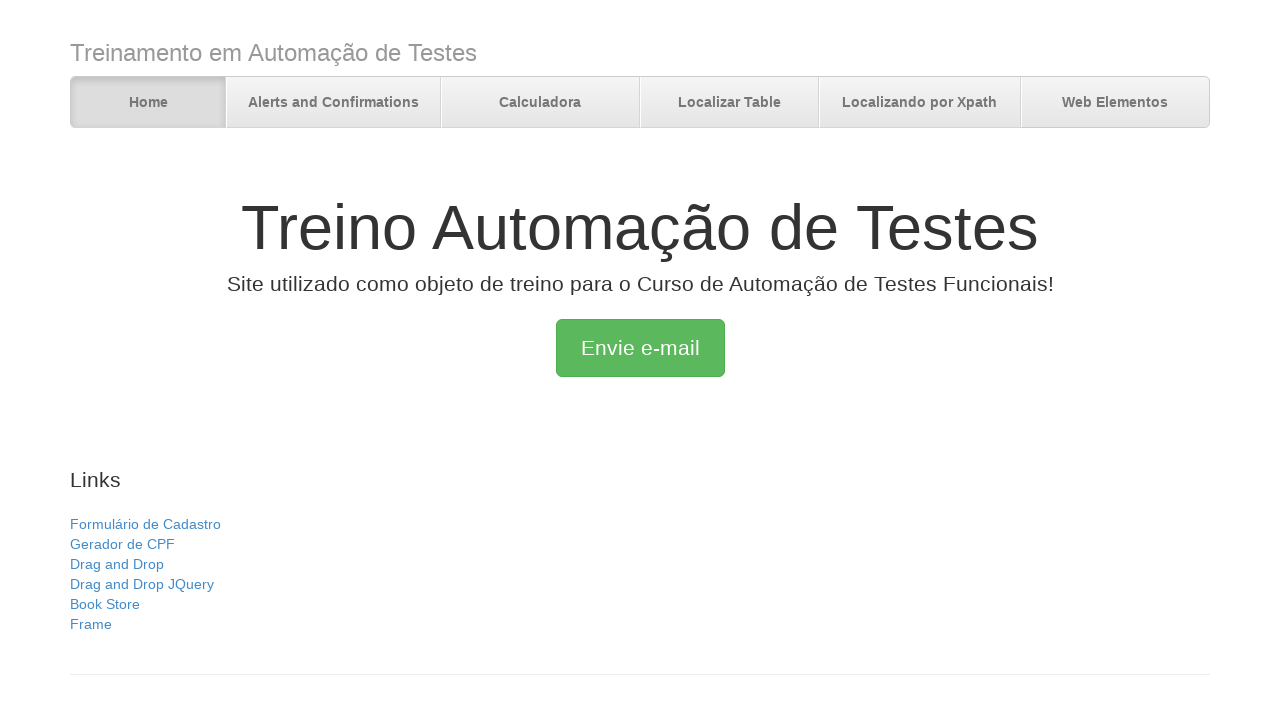

Page load completed after navigating back to home
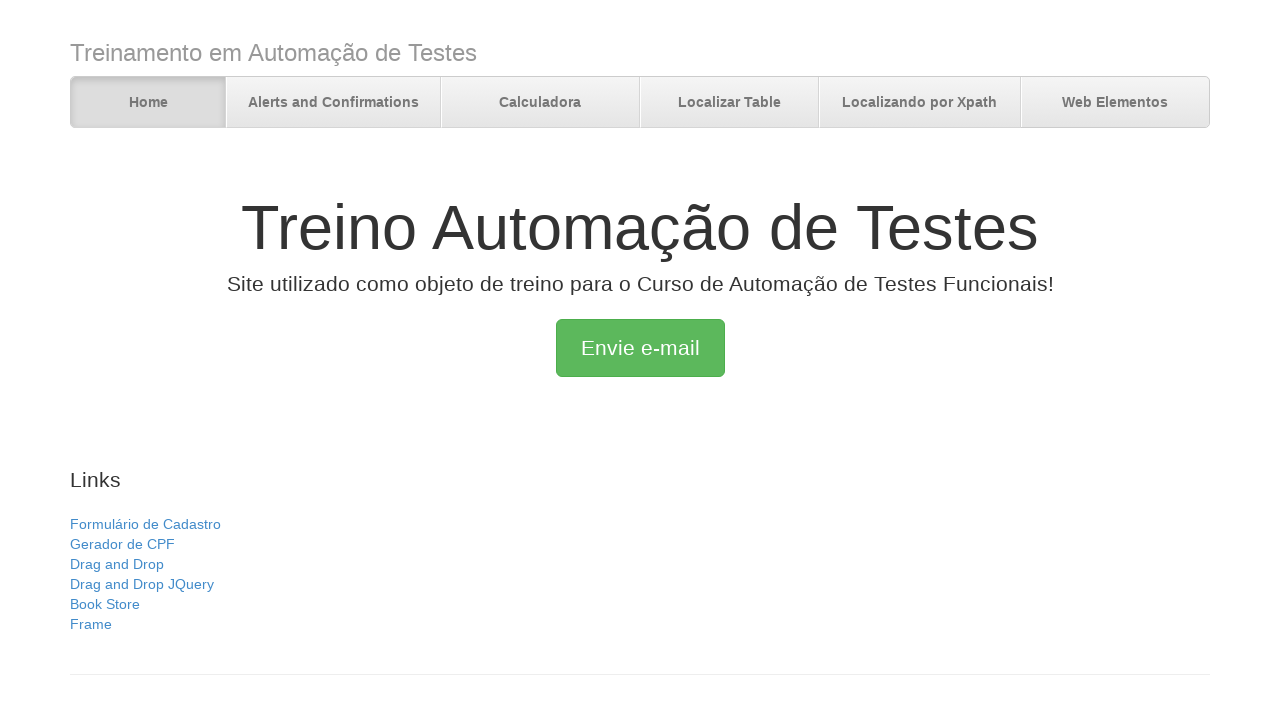

Verified page title is 'Treino Automação de Testes' on home page
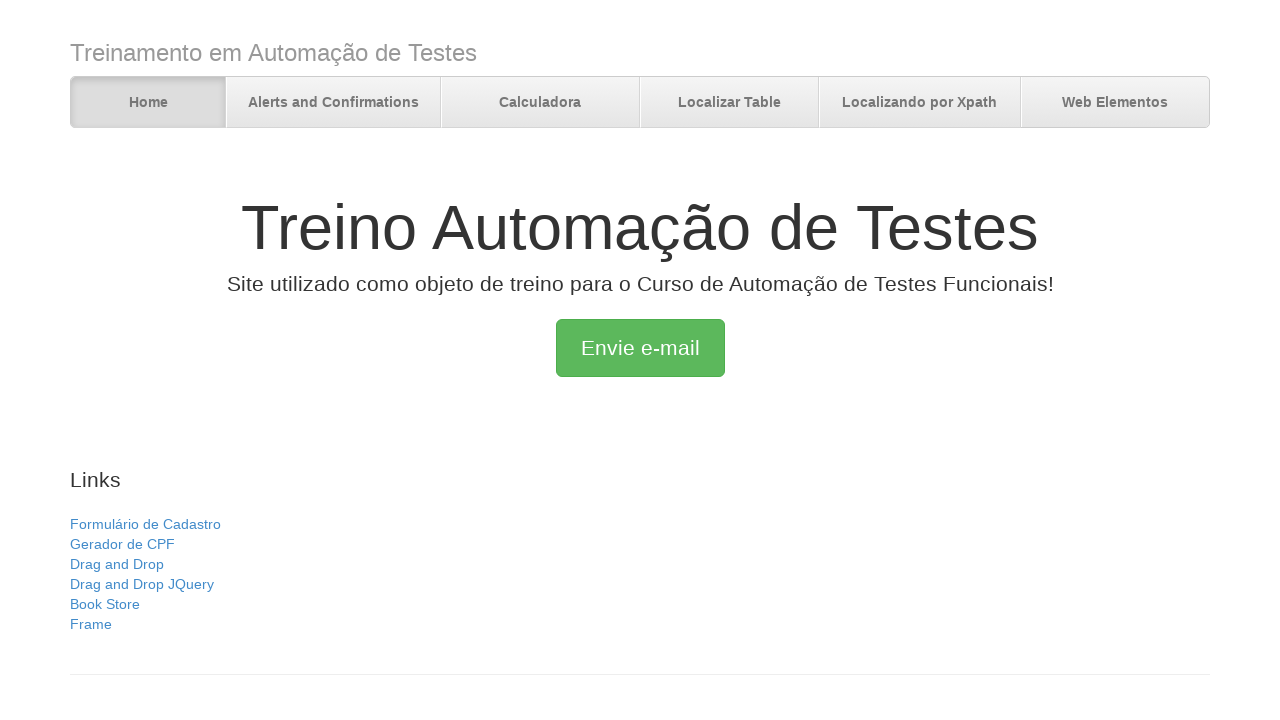

Navigated forward to tables page using browser forward button
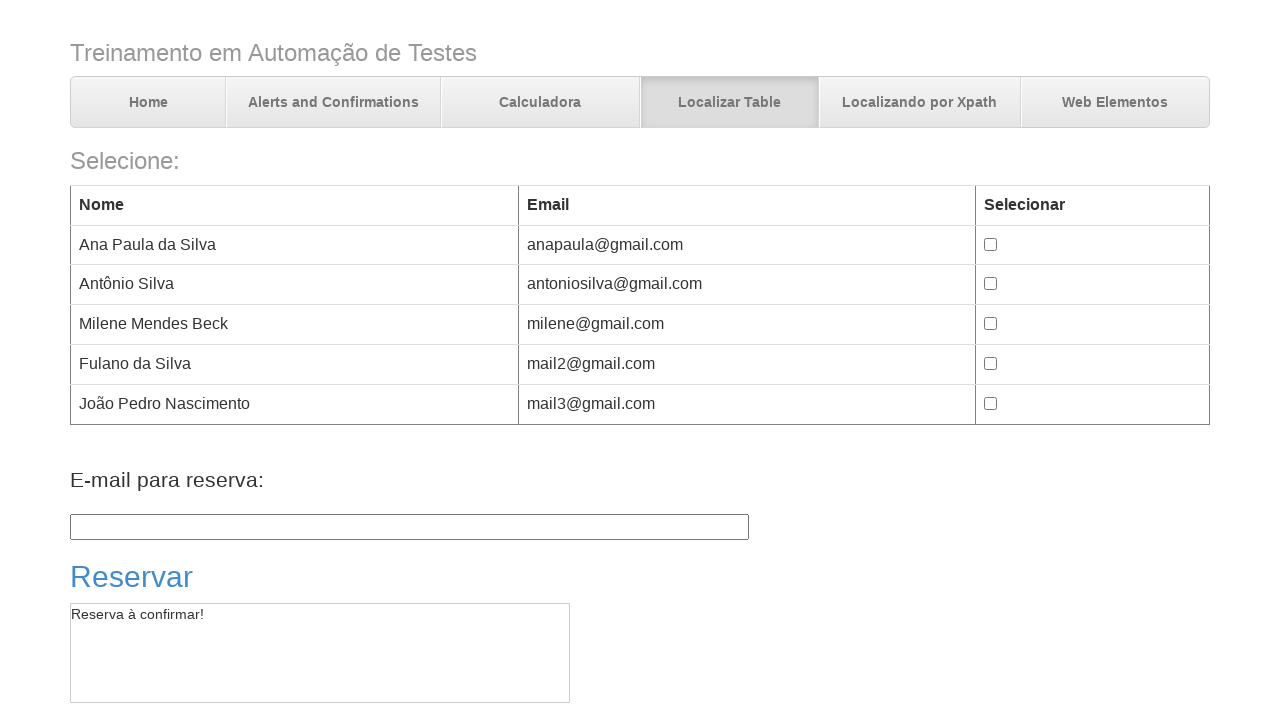

Page load completed after navigating forward
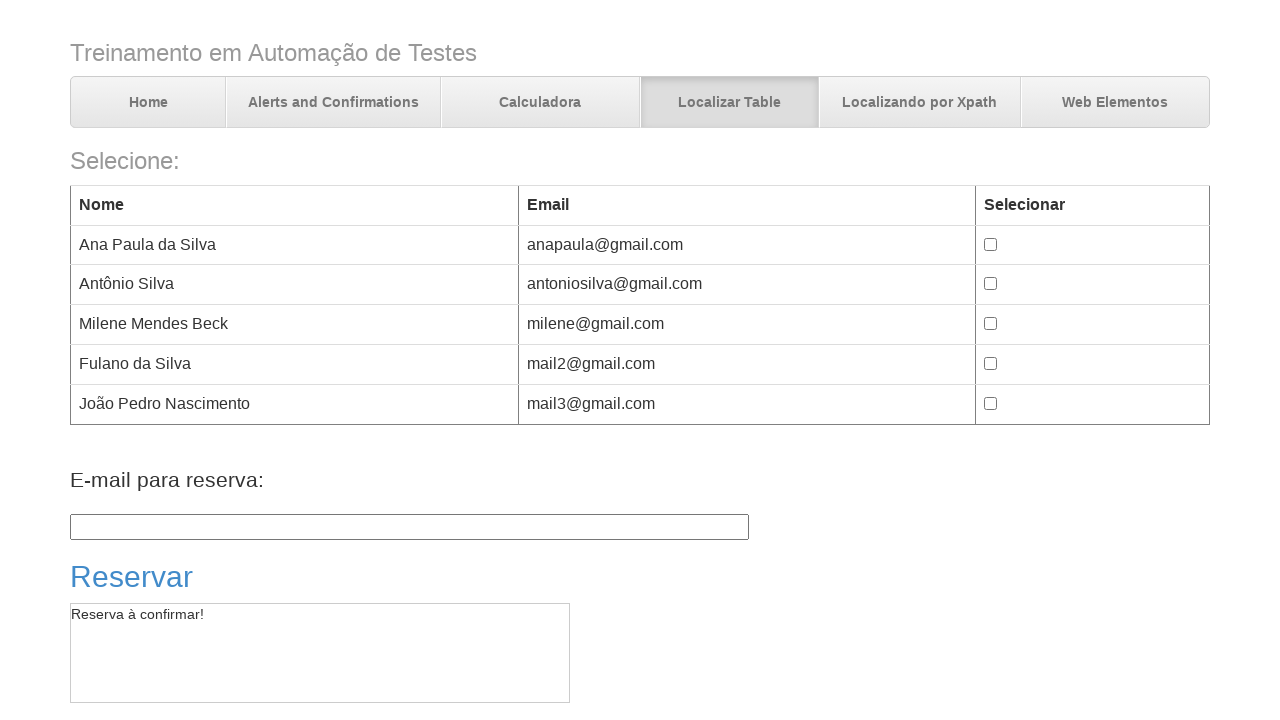

Verified page title is 'Trabalhando com tables' after forward navigation
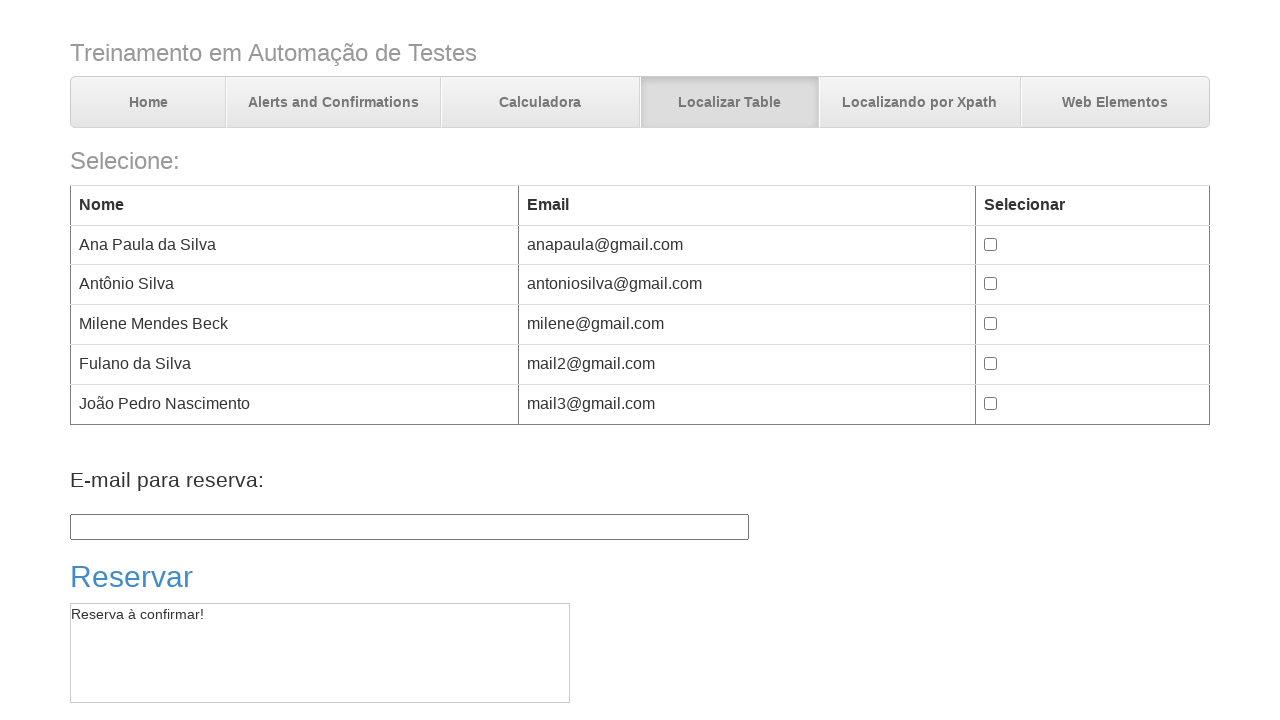

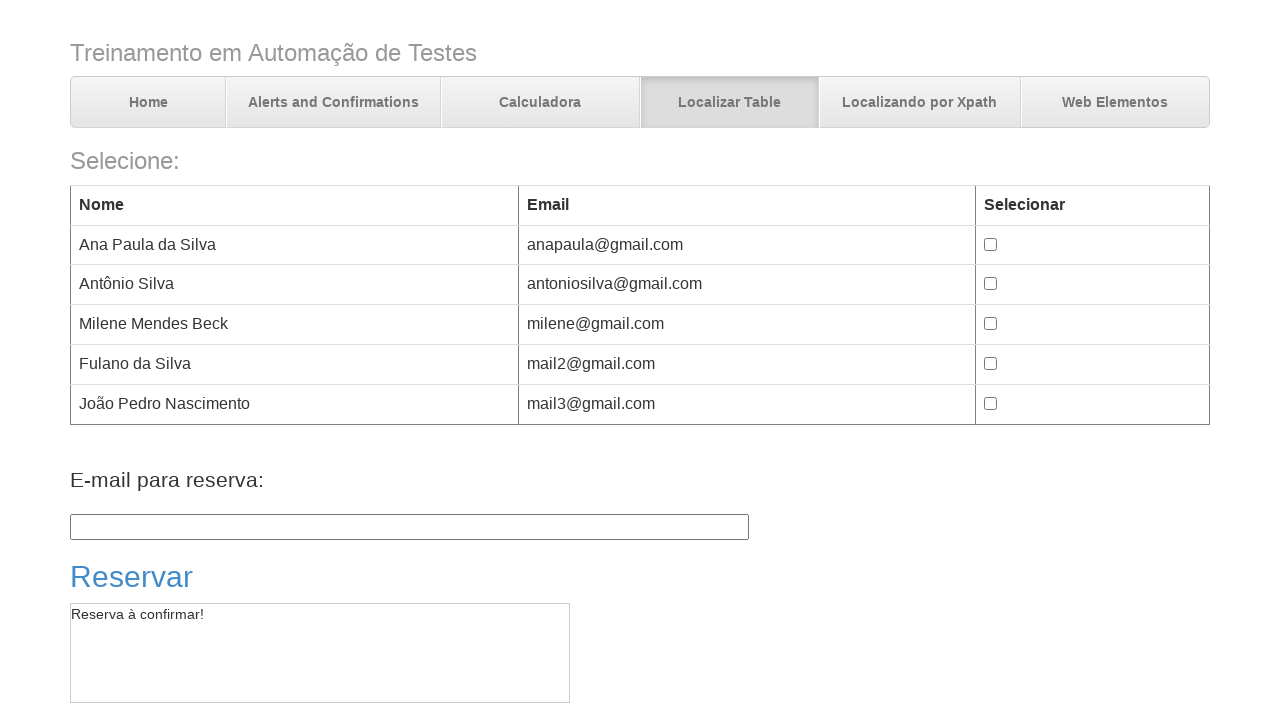